Tests jQuery Growl notification functionality by injecting jQuery and jQuery Growl libraries into the page and displaying various notification messages (standard, error, notice, and warning).

Starting URL: http://the-internet.herokuapp.com/

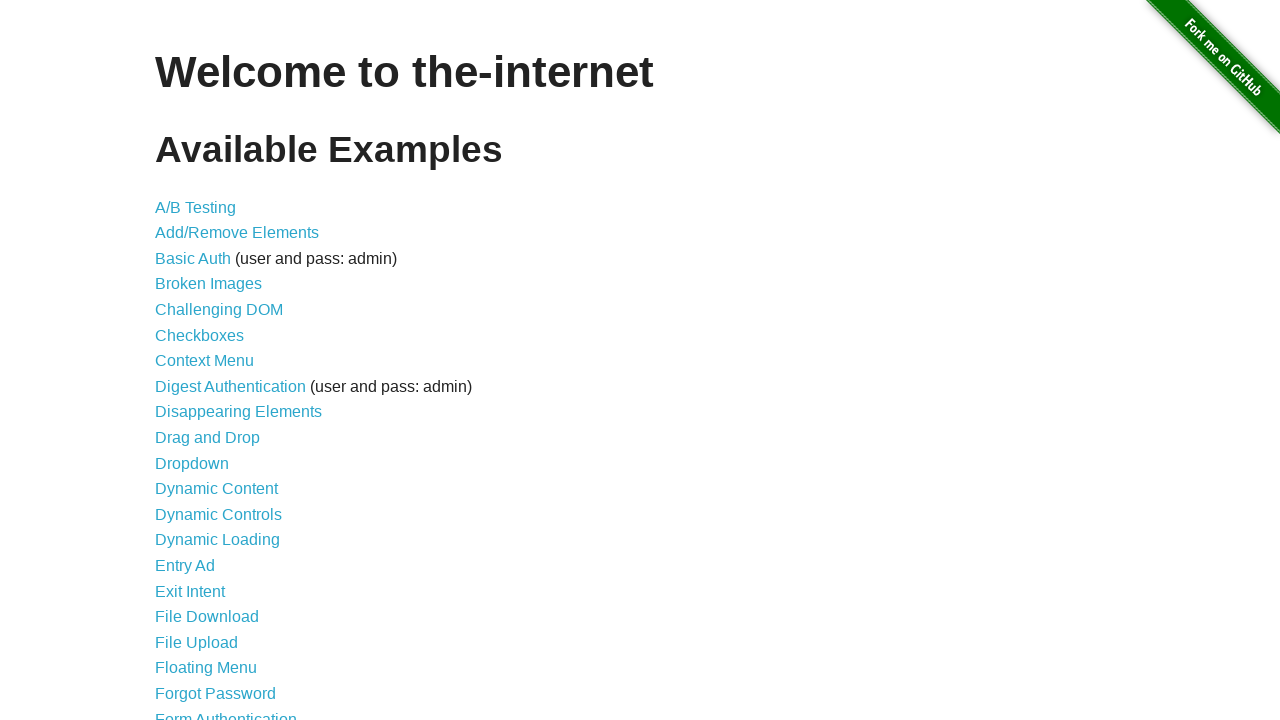

Injected jQuery library into the page
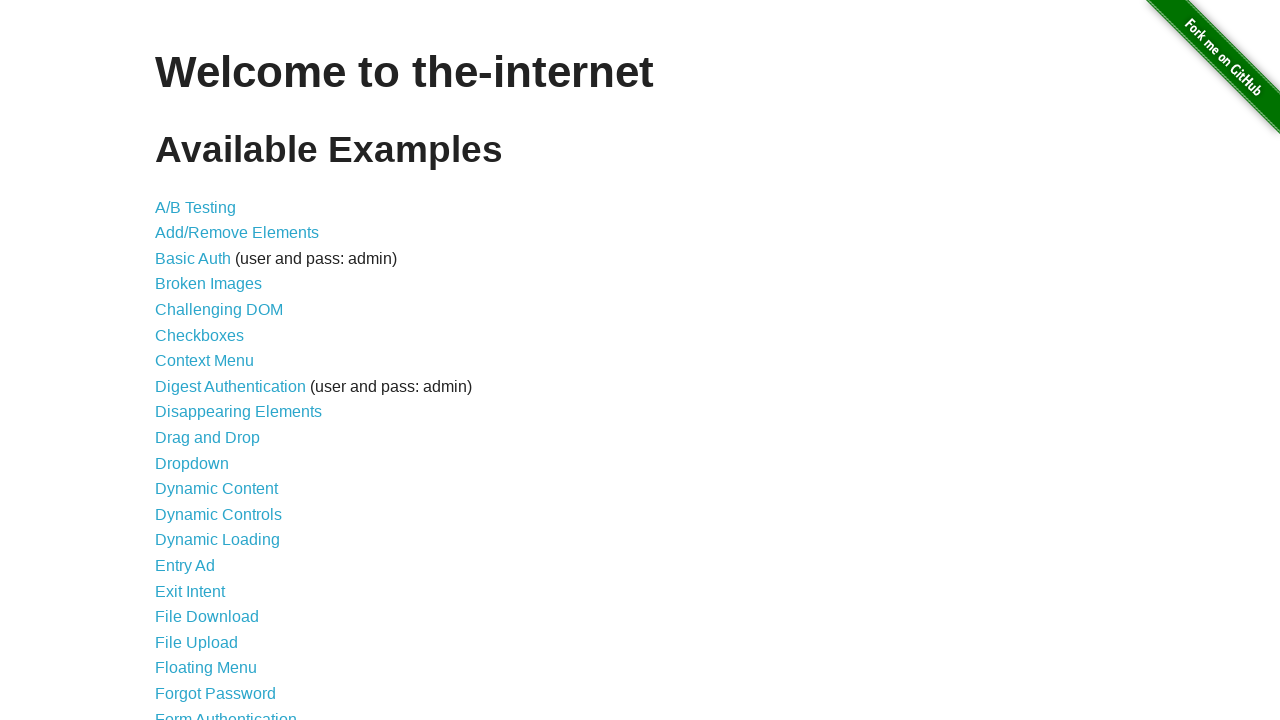

Waited for jQuery to load and become available
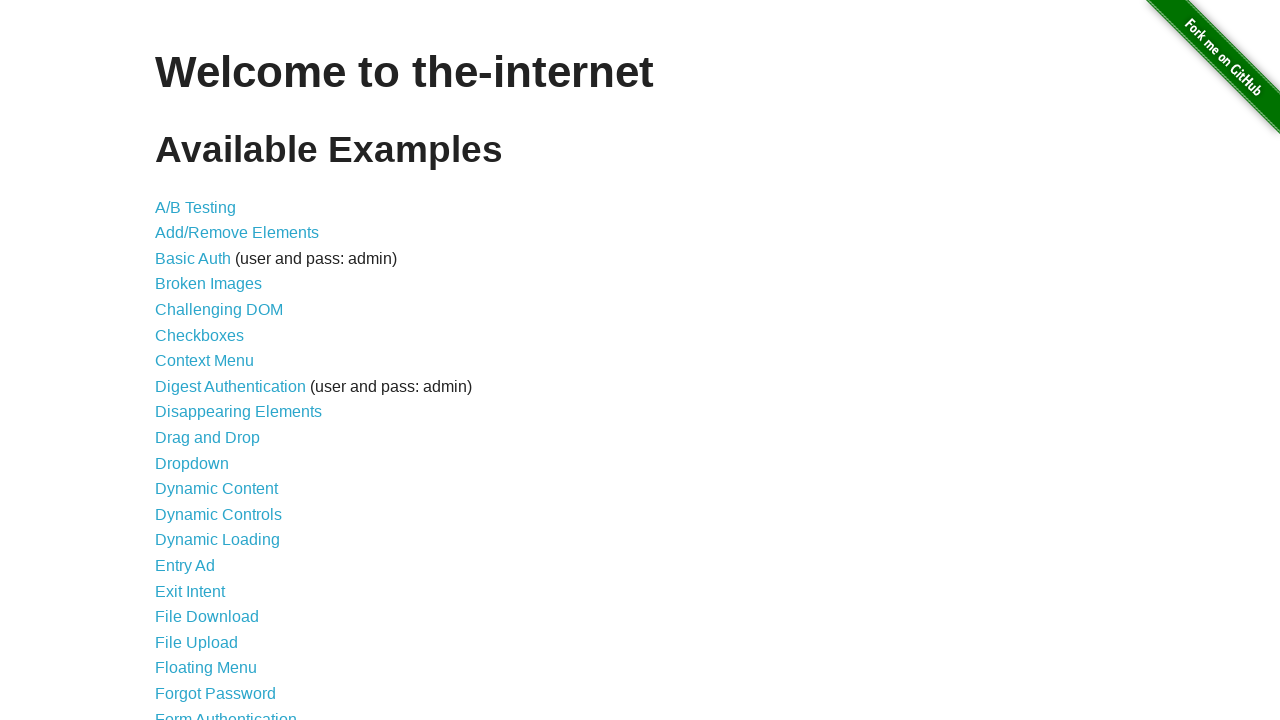

Injected jQuery Growl JavaScript library
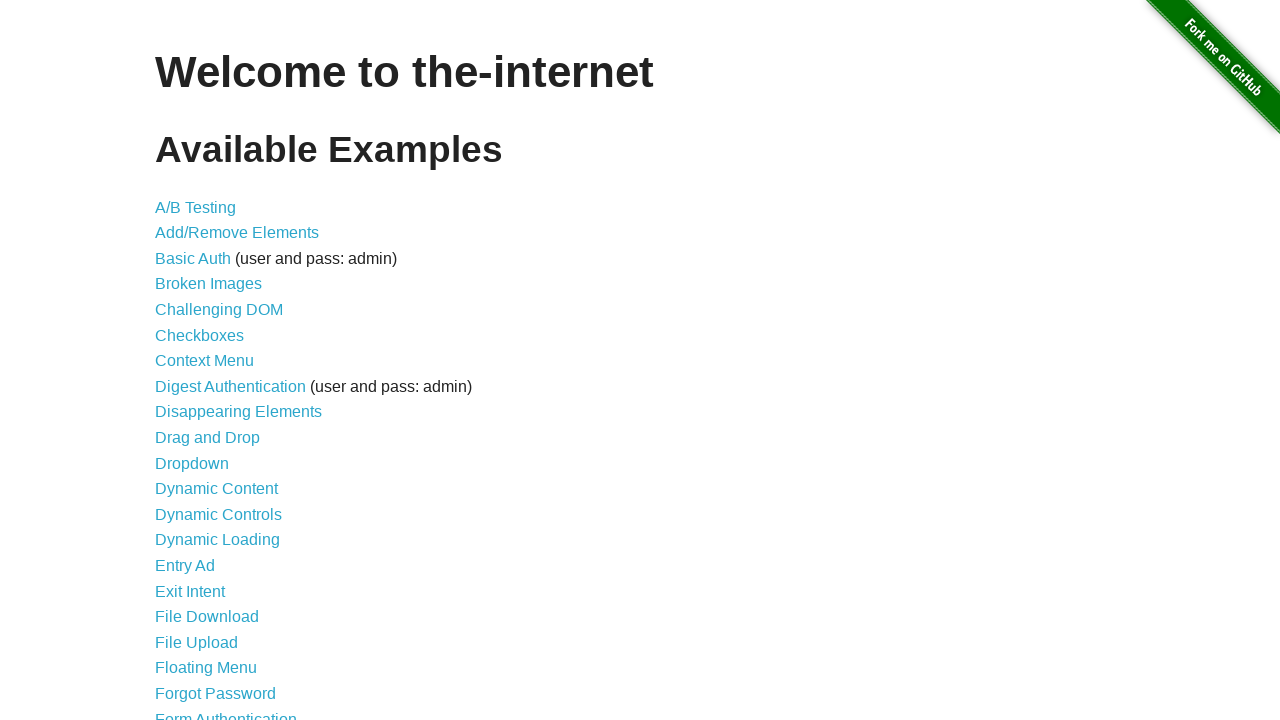

Injected jQuery Growl CSS stylesheet
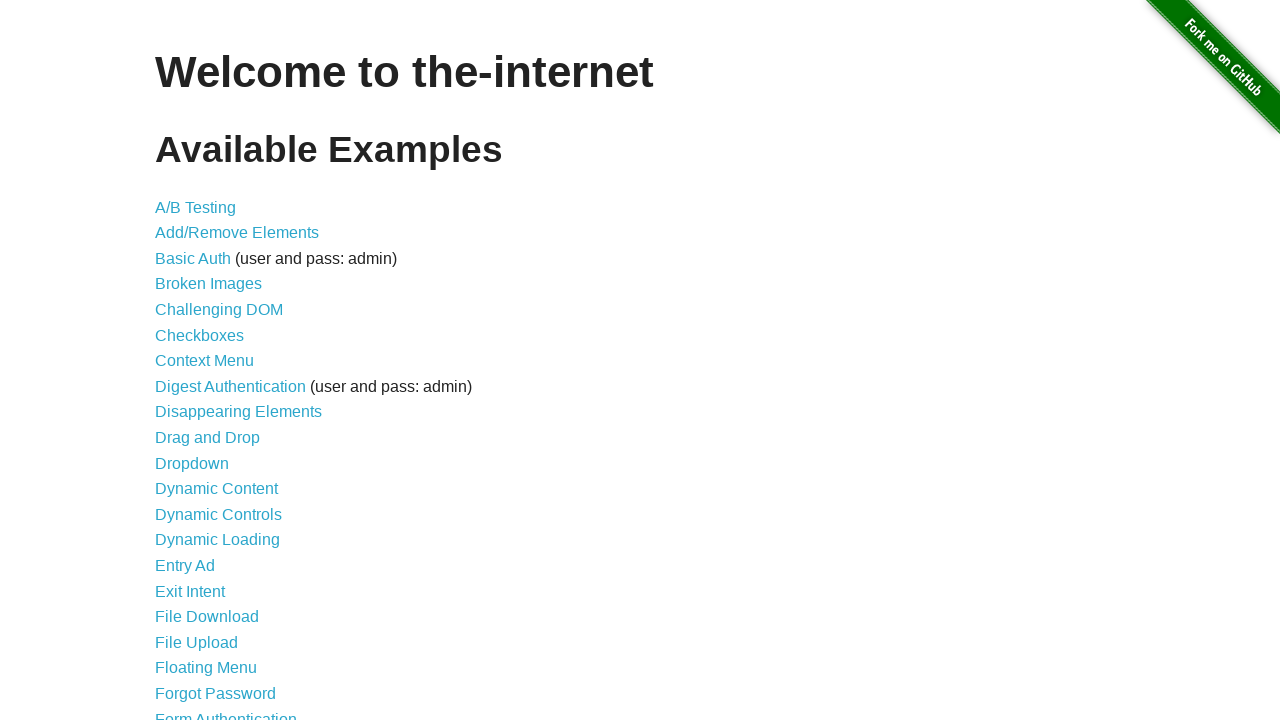

Waited for jQuery Growl plugin to be fully loaded
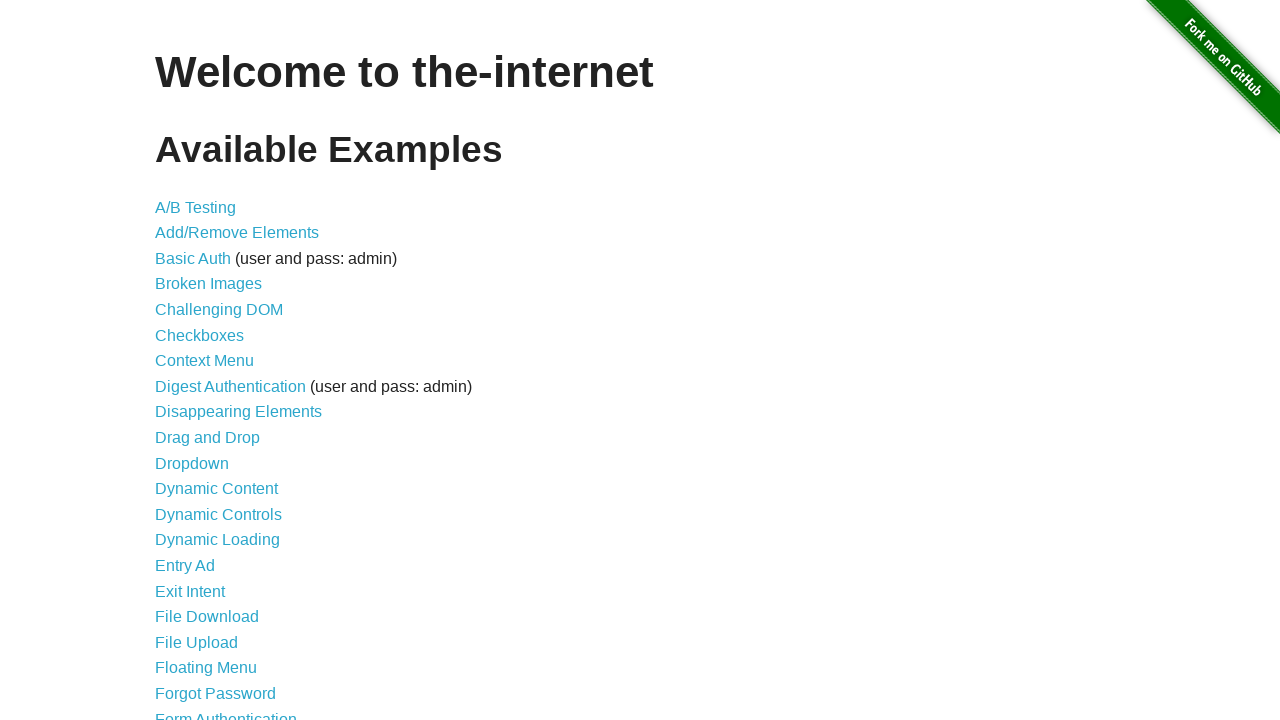

Displayed standard jQuery Growl notification with title 'GET' and message '/'
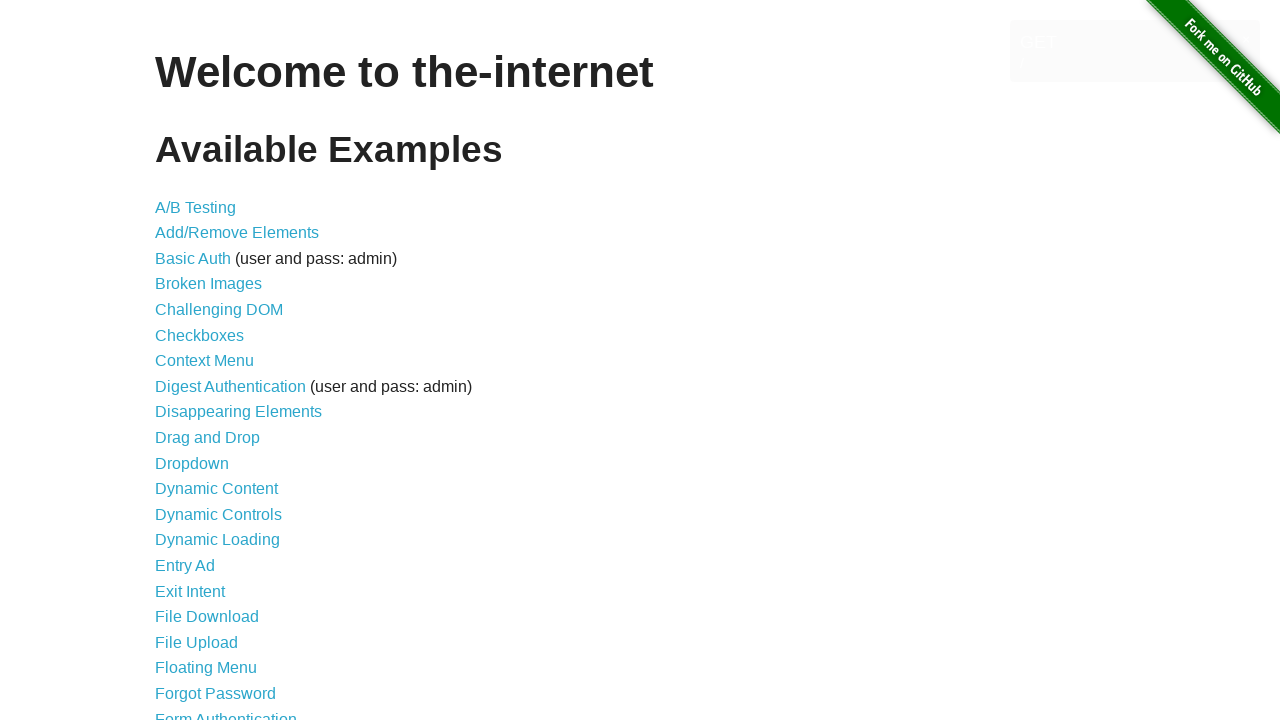

Displayed error jQuery Growl notification
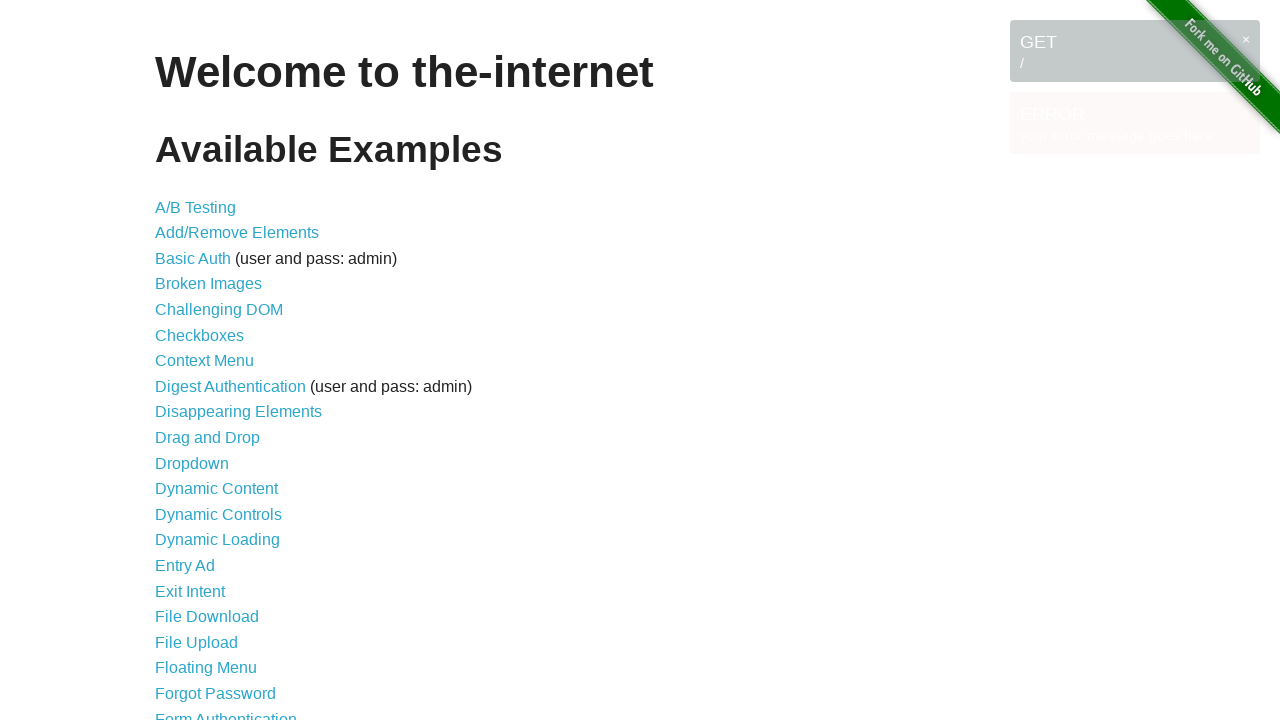

Displayed notice jQuery Growl notification
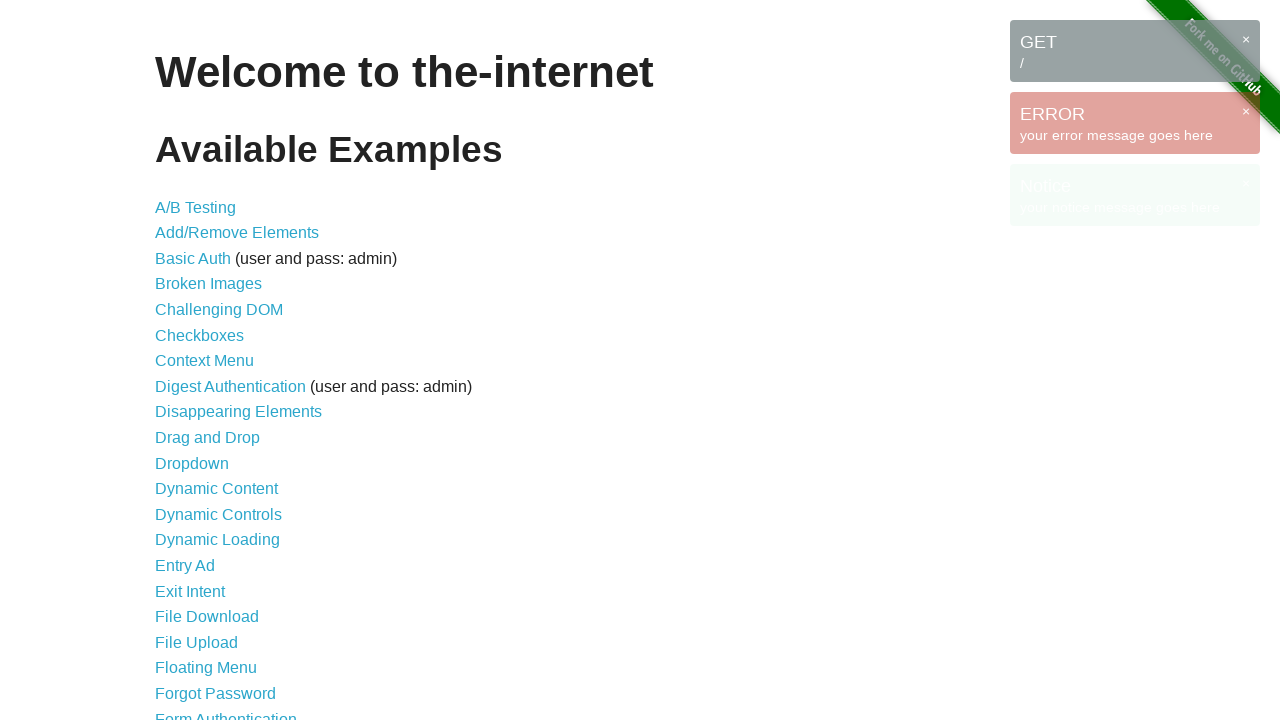

Displayed warning jQuery Growl notification
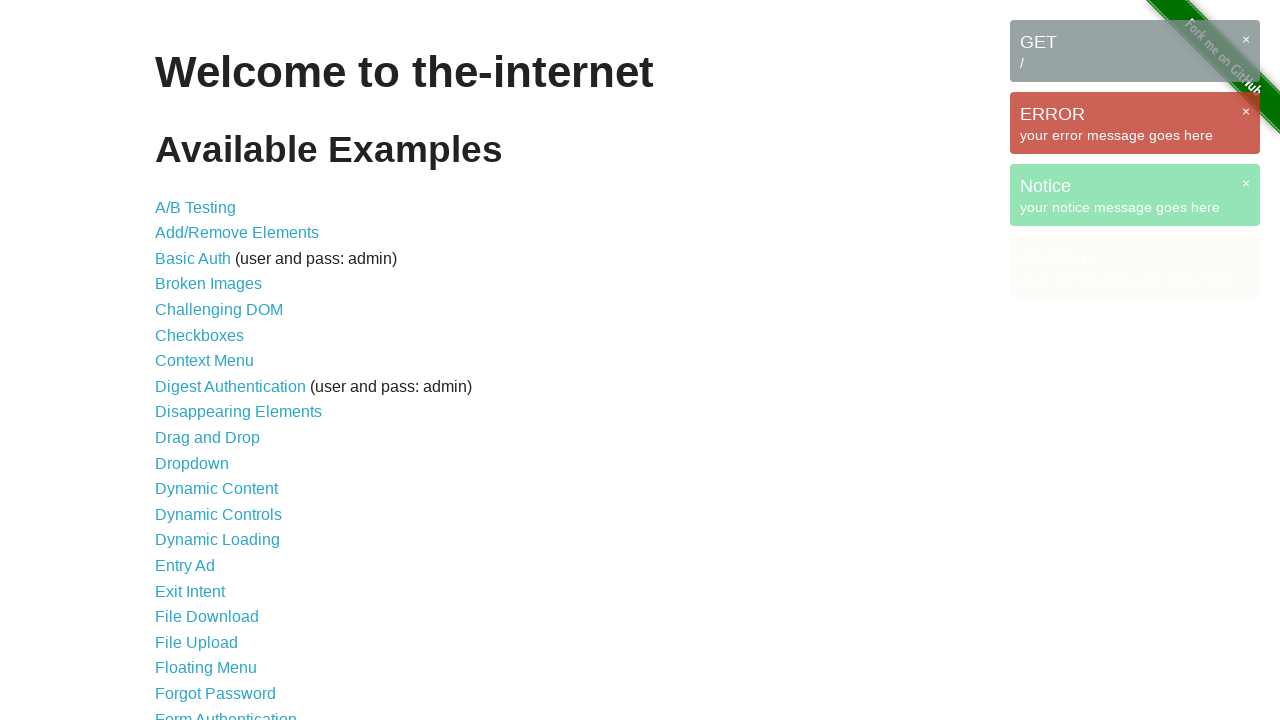

Waited for growl notification messages to be visible
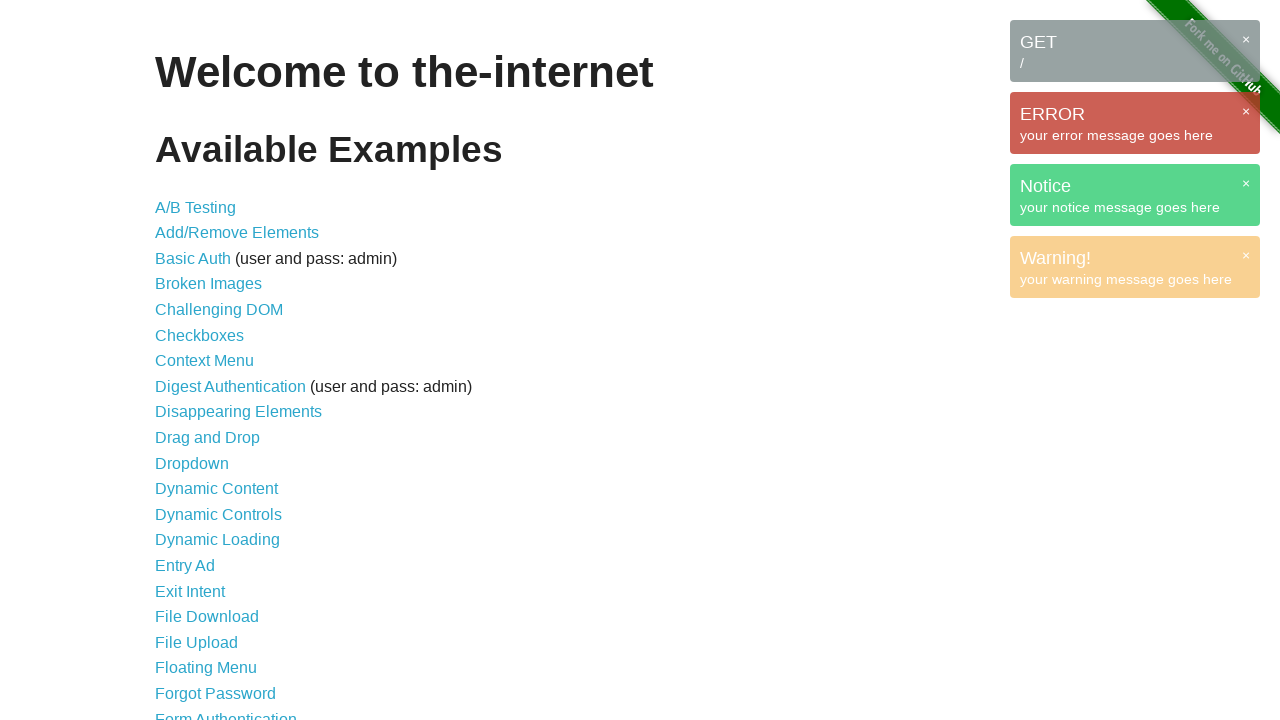

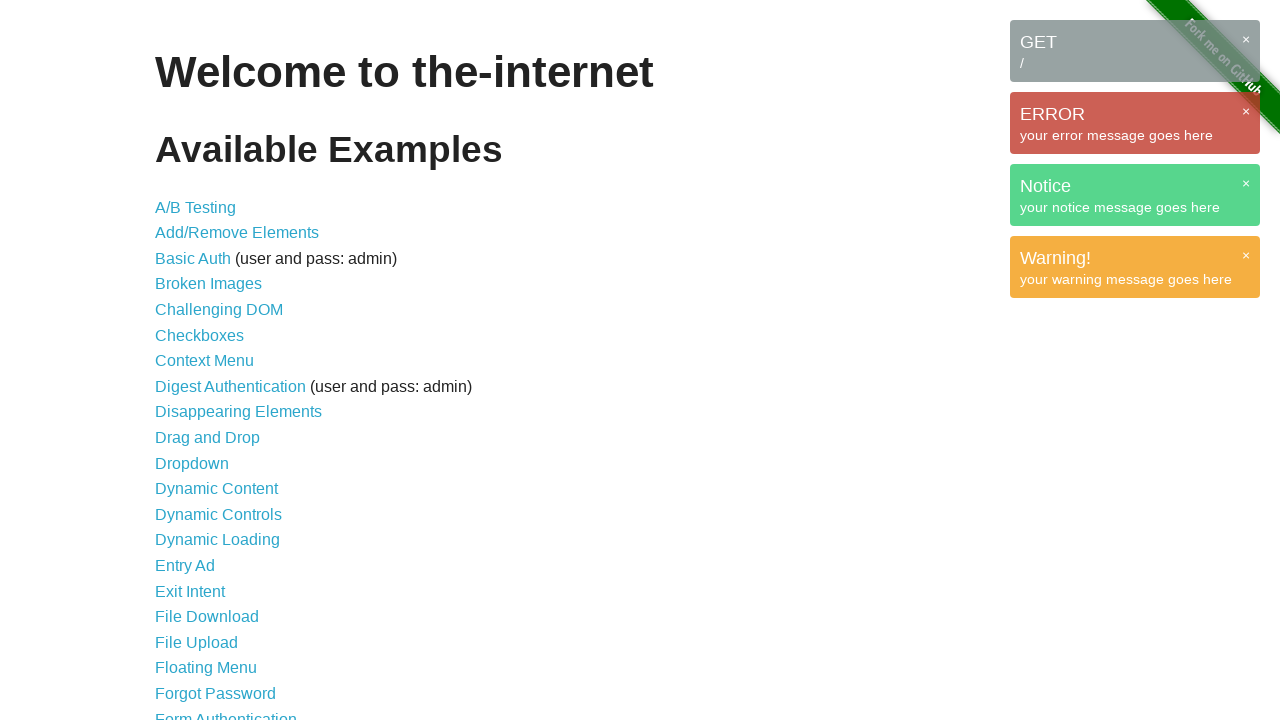